Tests adding a phone product to the shopping cart on DemoBlaze e-commerce demo site by navigating to phones category, selecting a phone, adding it to cart, accepting the confirmation alert, and navigating to the cart page.

Starting URL: https://www.demoblaze.com/

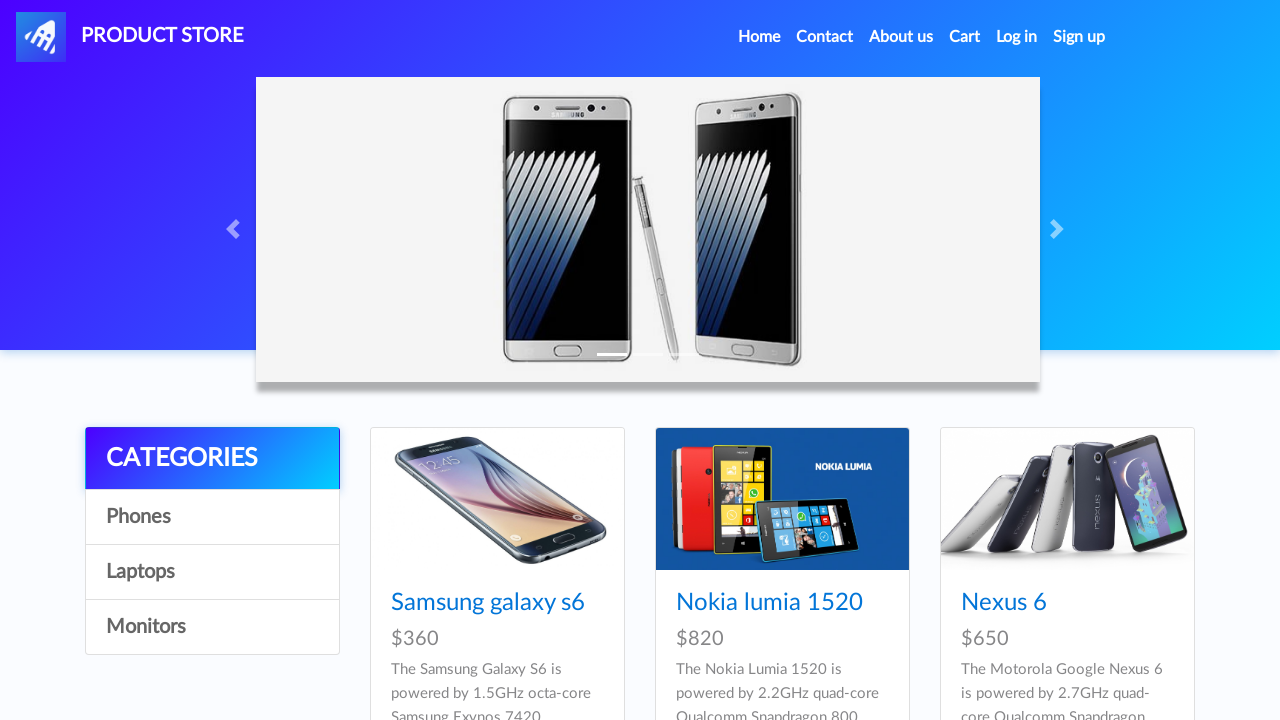

Clicked on Phones category link at (212, 517) on text=Phones
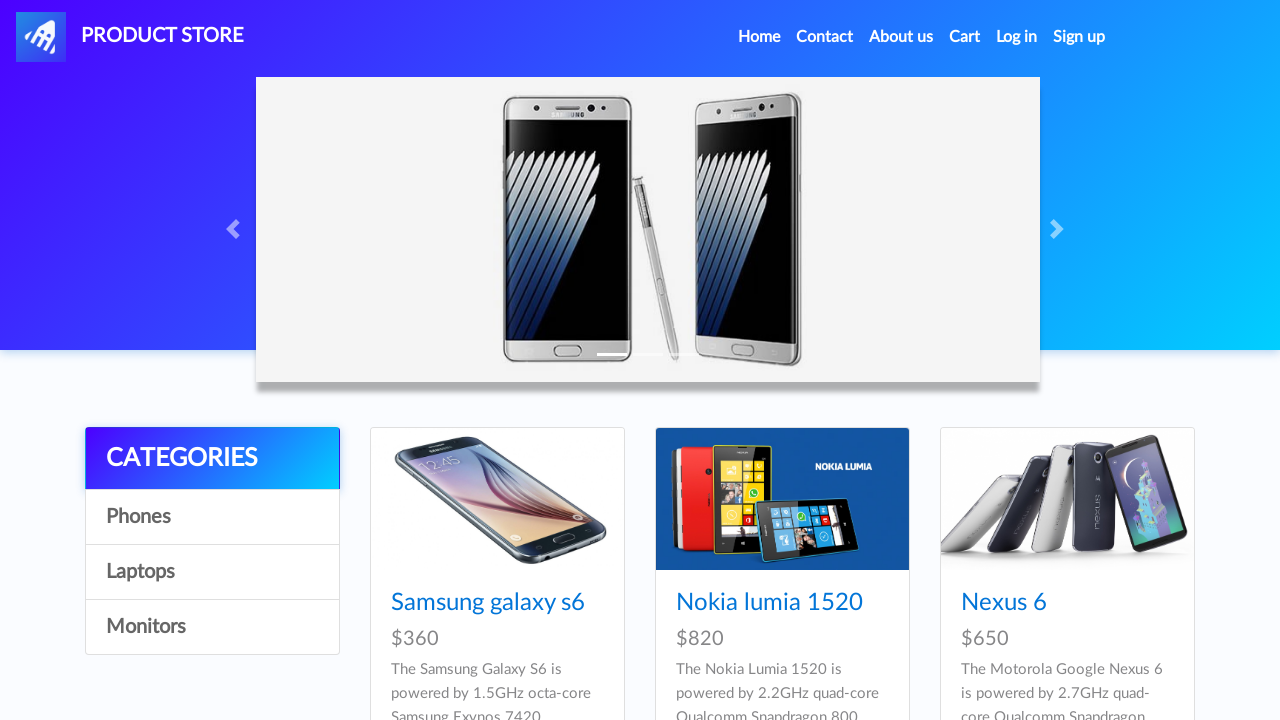

Scrolled down 200 pixels to view more products
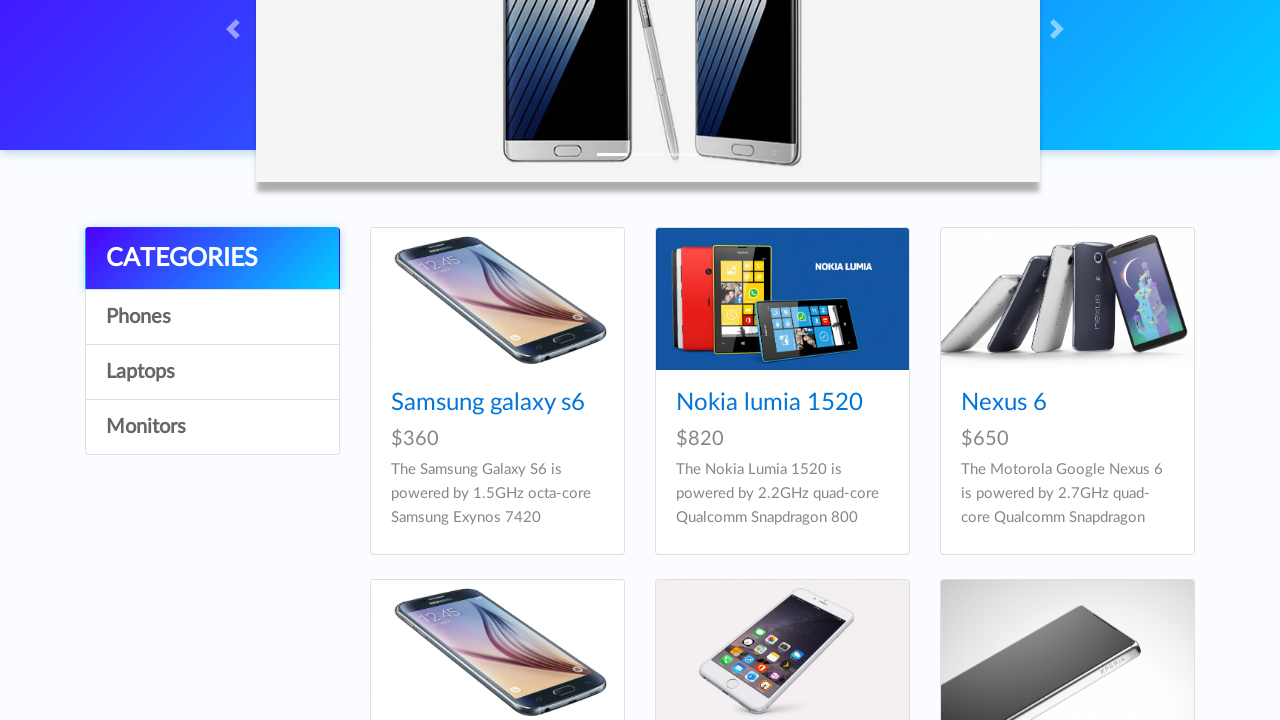

Samsung galaxy s6 product appeared on page
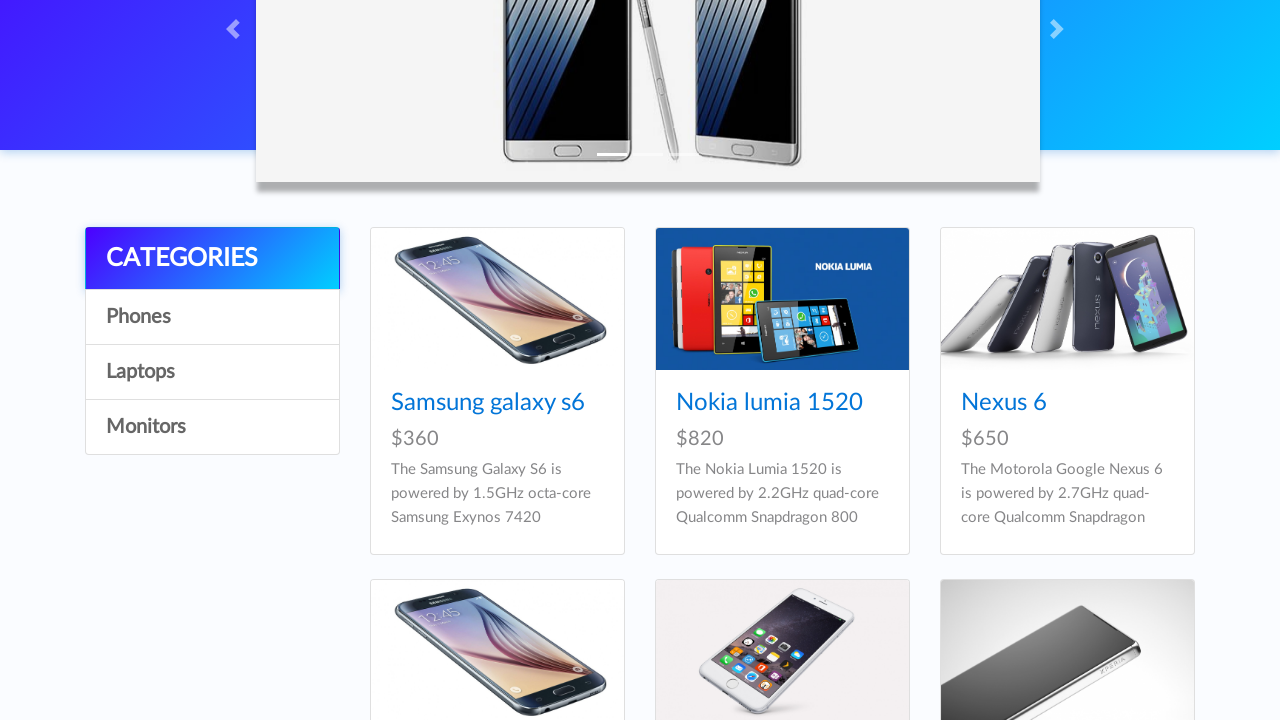

Clicked on Samsung galaxy s6 product at (488, 403) on text=Samsung galaxy s6
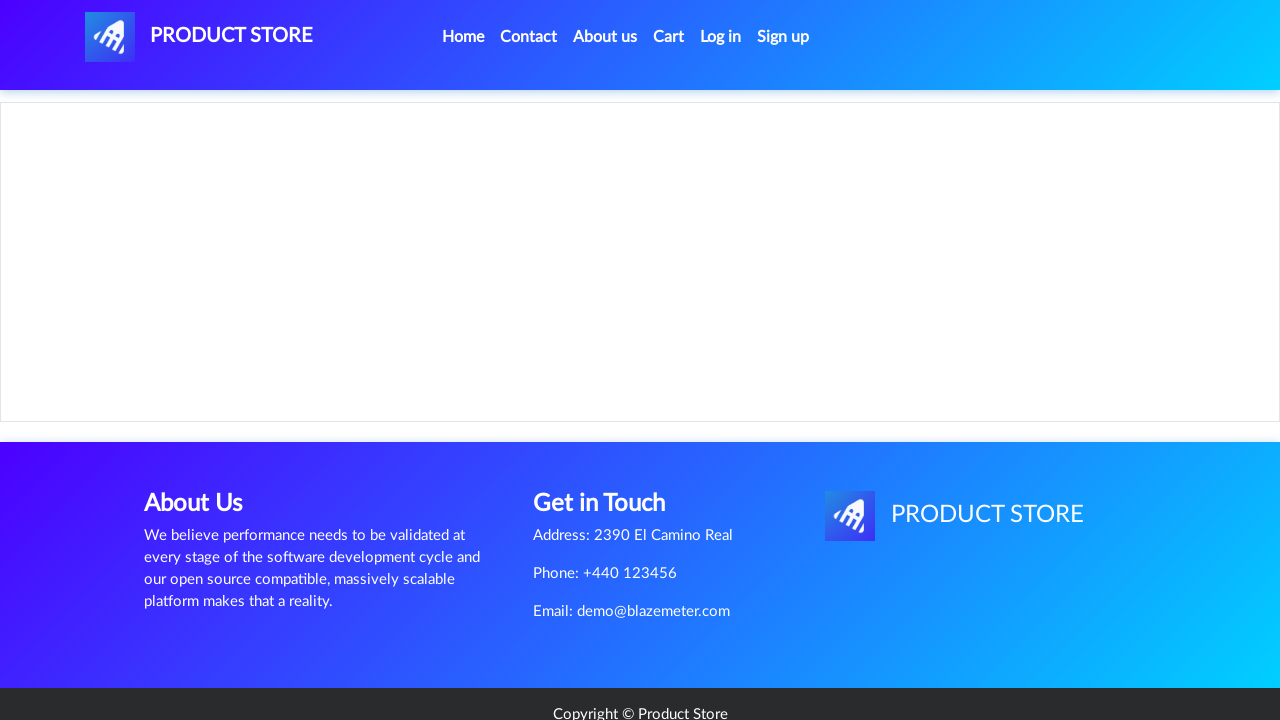

Product page loaded with Add to cart button visible
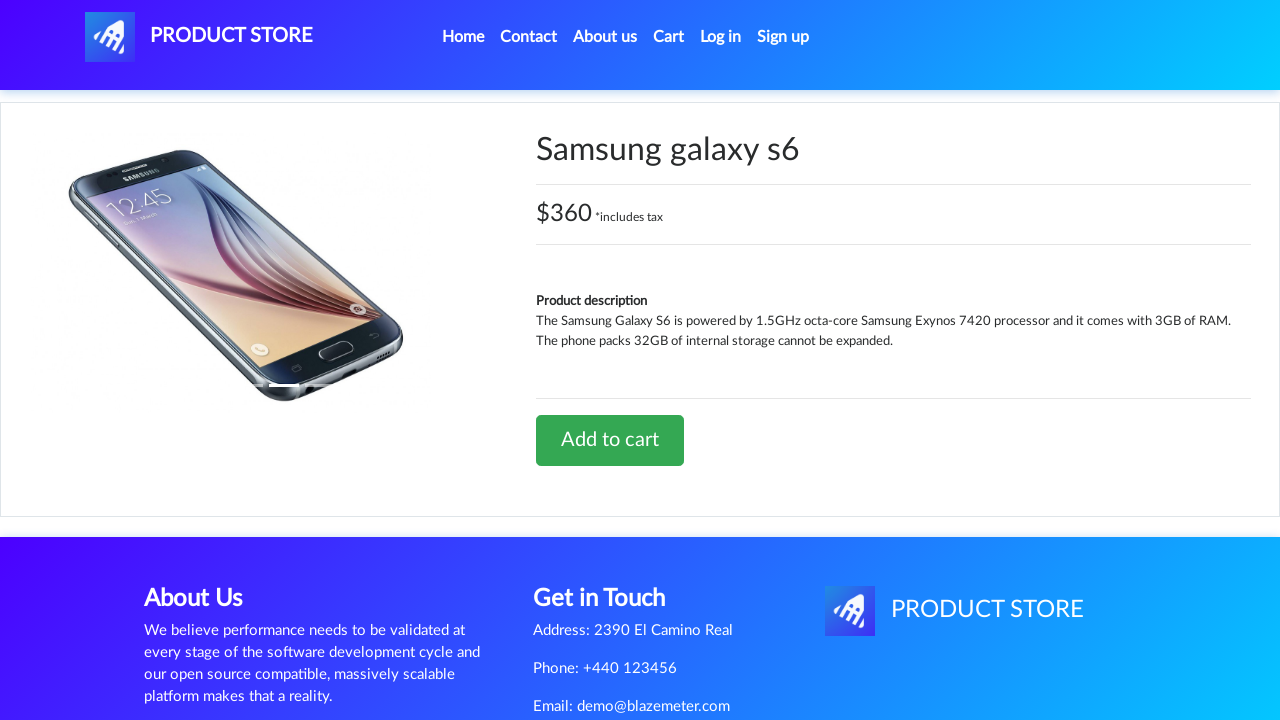

Clicked Add to cart button at (610, 440) on text=Add to cart
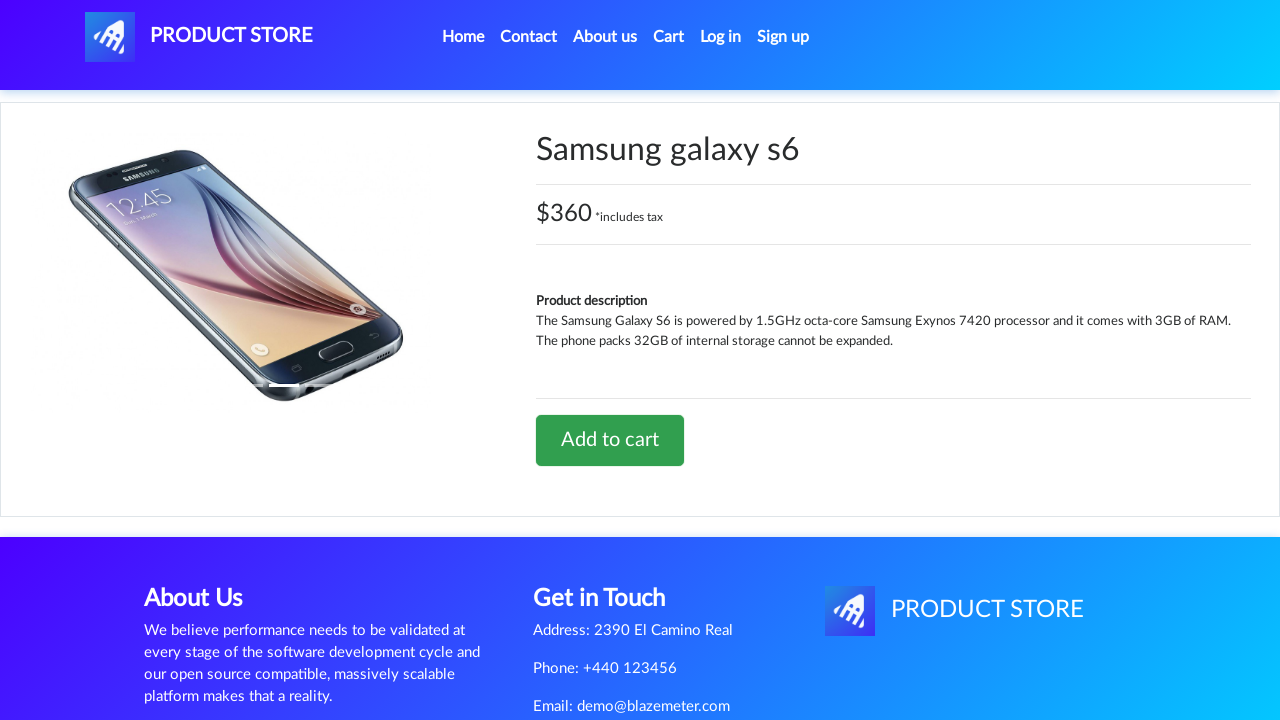

Accepted confirmation alert and waited 2 seconds
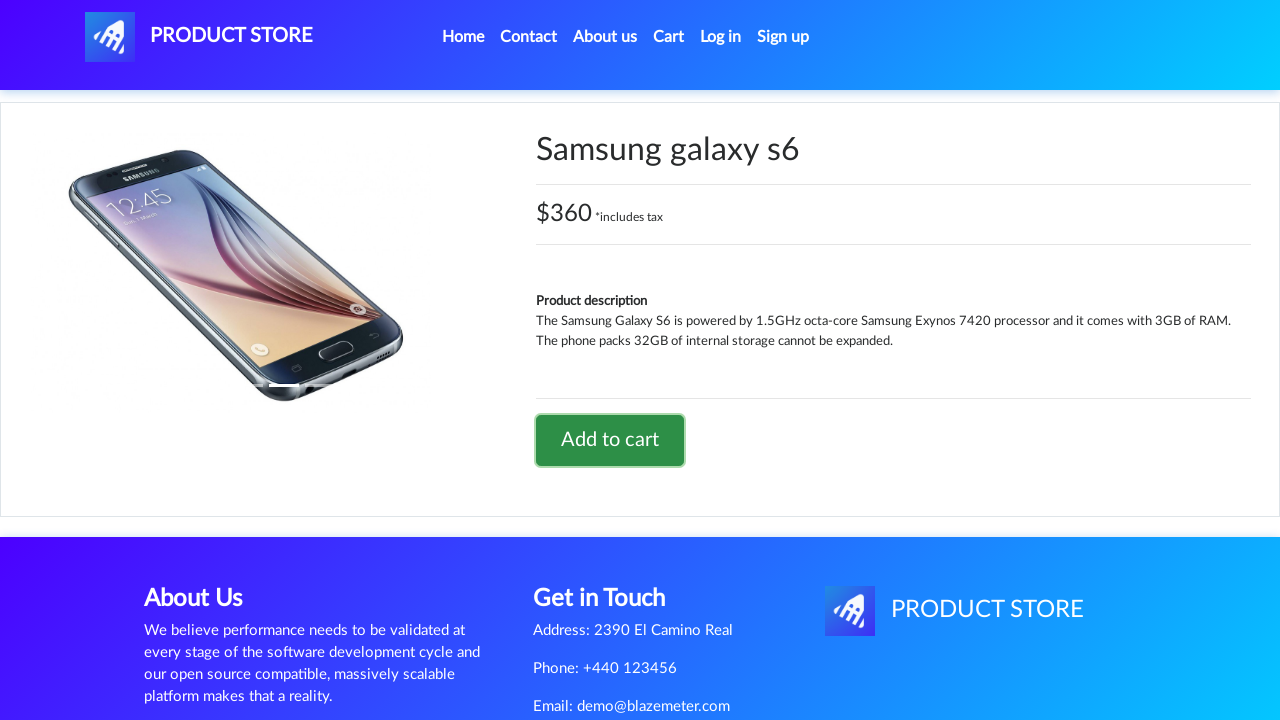

Navigated back to previous page
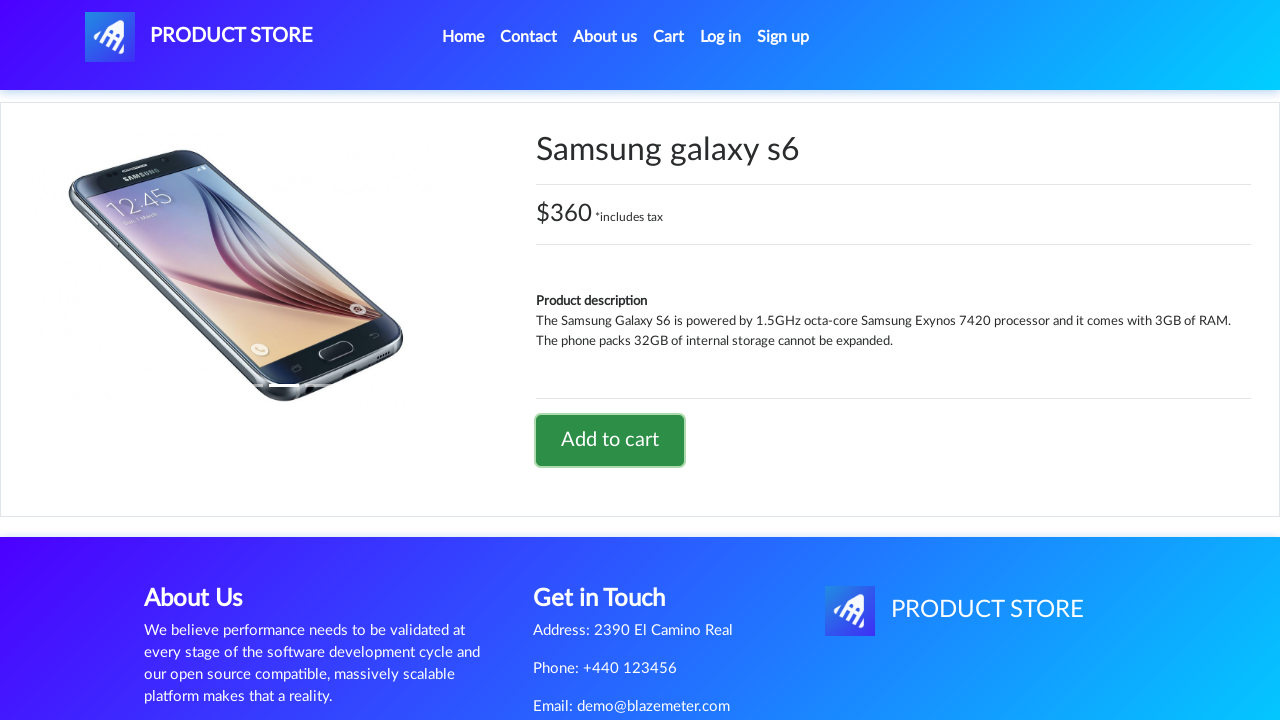

Clicked on Cart link at (669, 37) on text=Cart
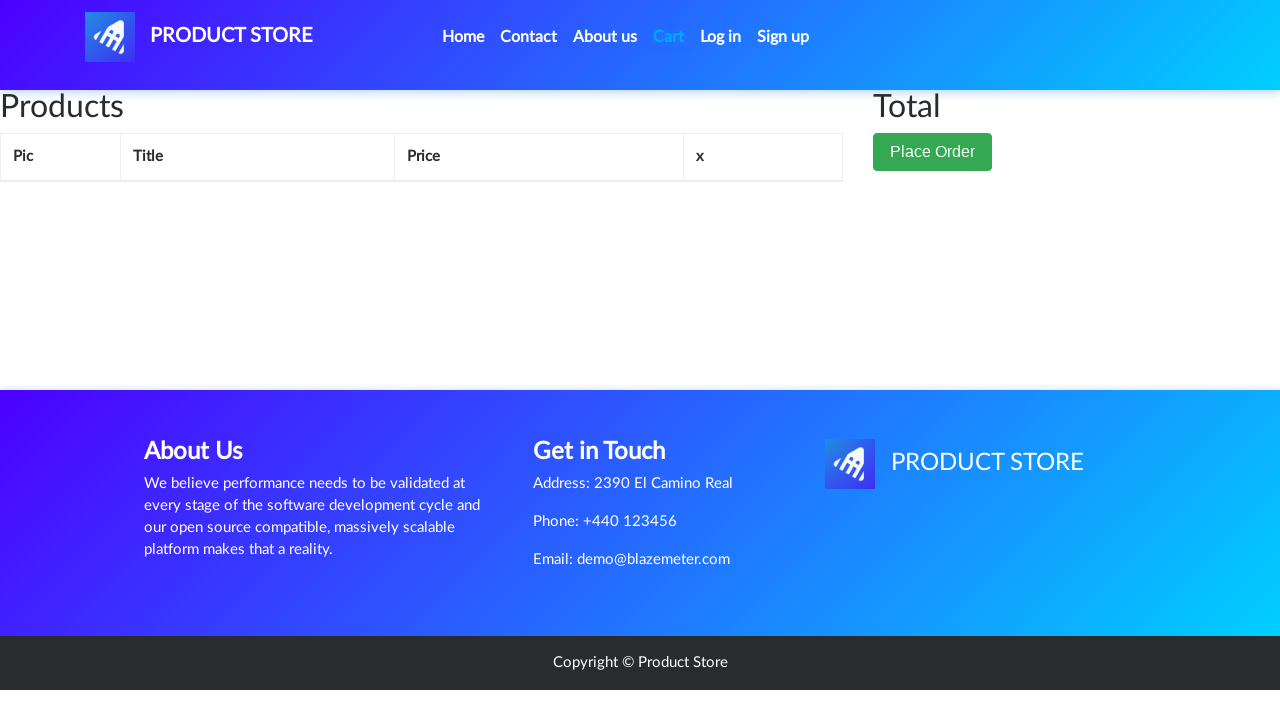

Cart page loaded successfully
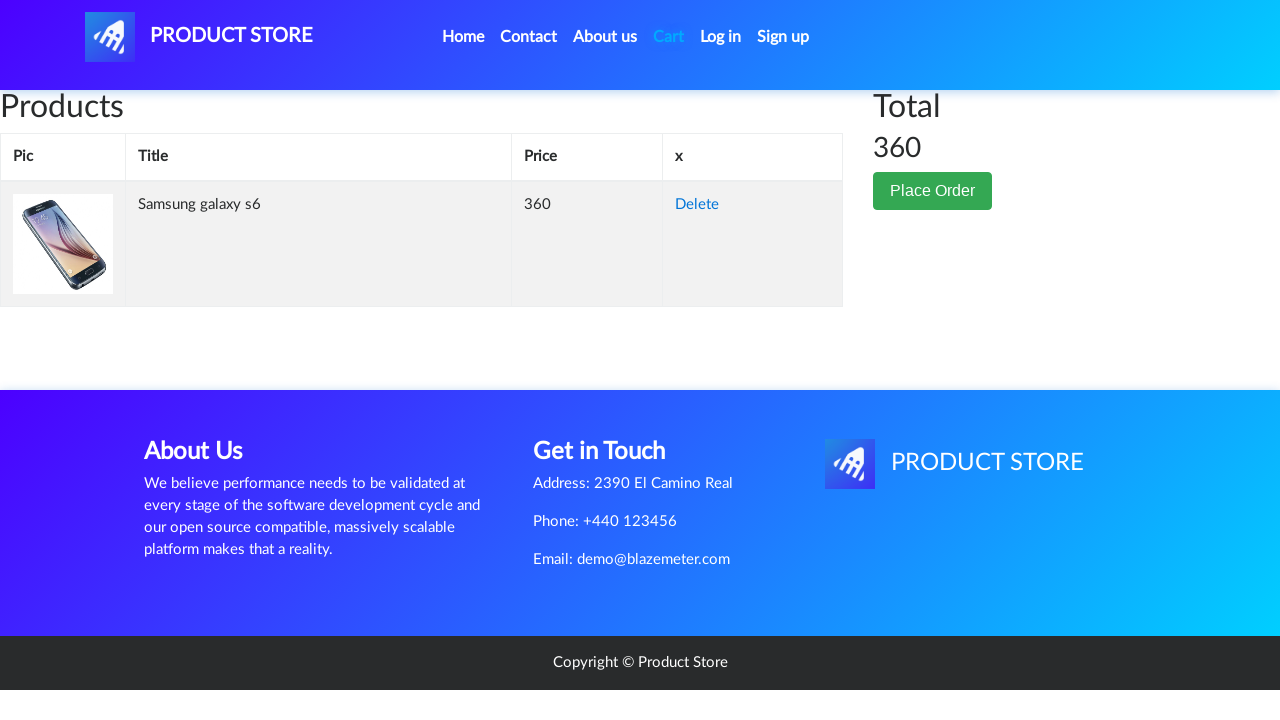

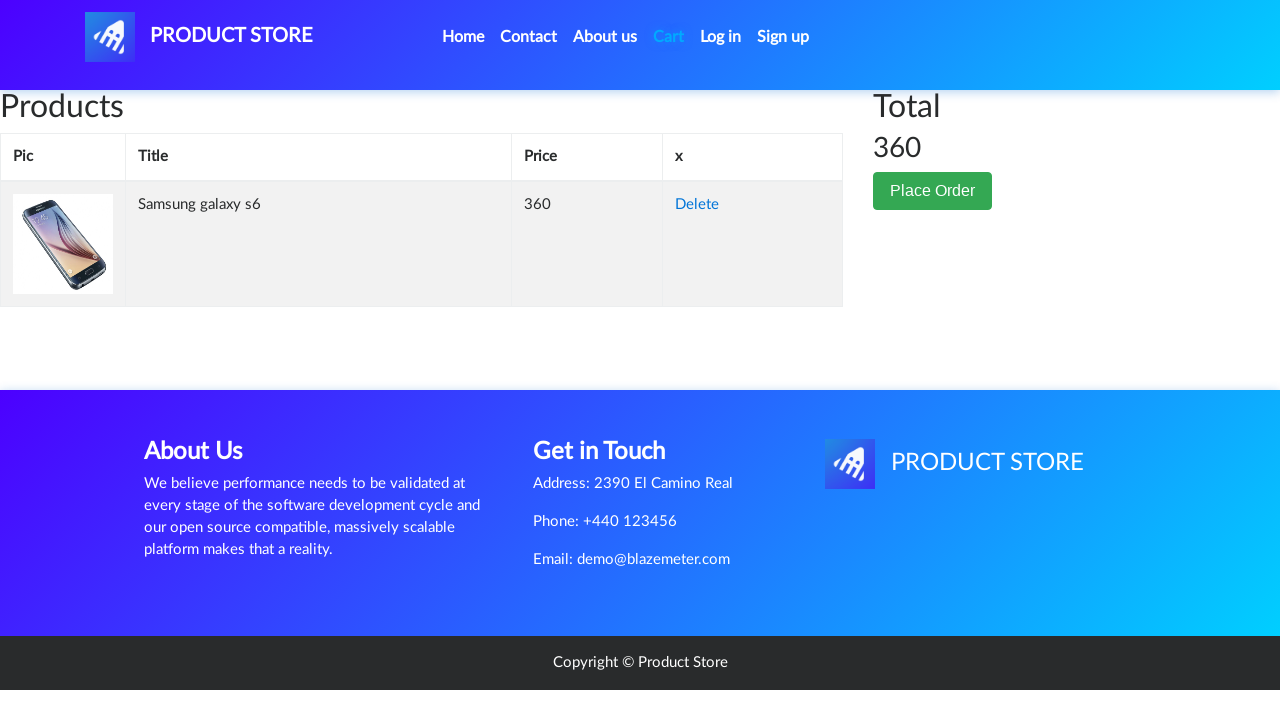